Navigates to the Form Authentication page, enters invalid credentials, clicks login, and verifies the error message

Starting URL: https://the-internet.herokuapp.com/

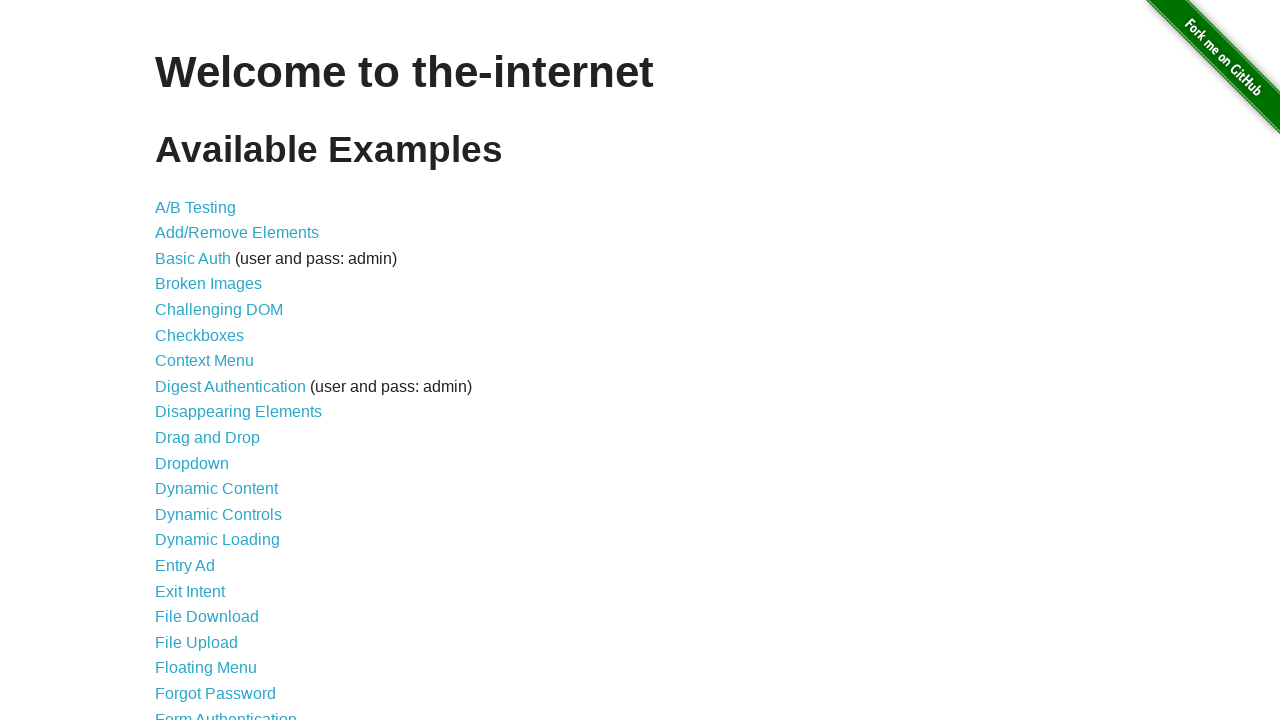

Clicked on Form Authentication link at (226, 712) on xpath=//*[@id="content"]/ul/li[21]/a
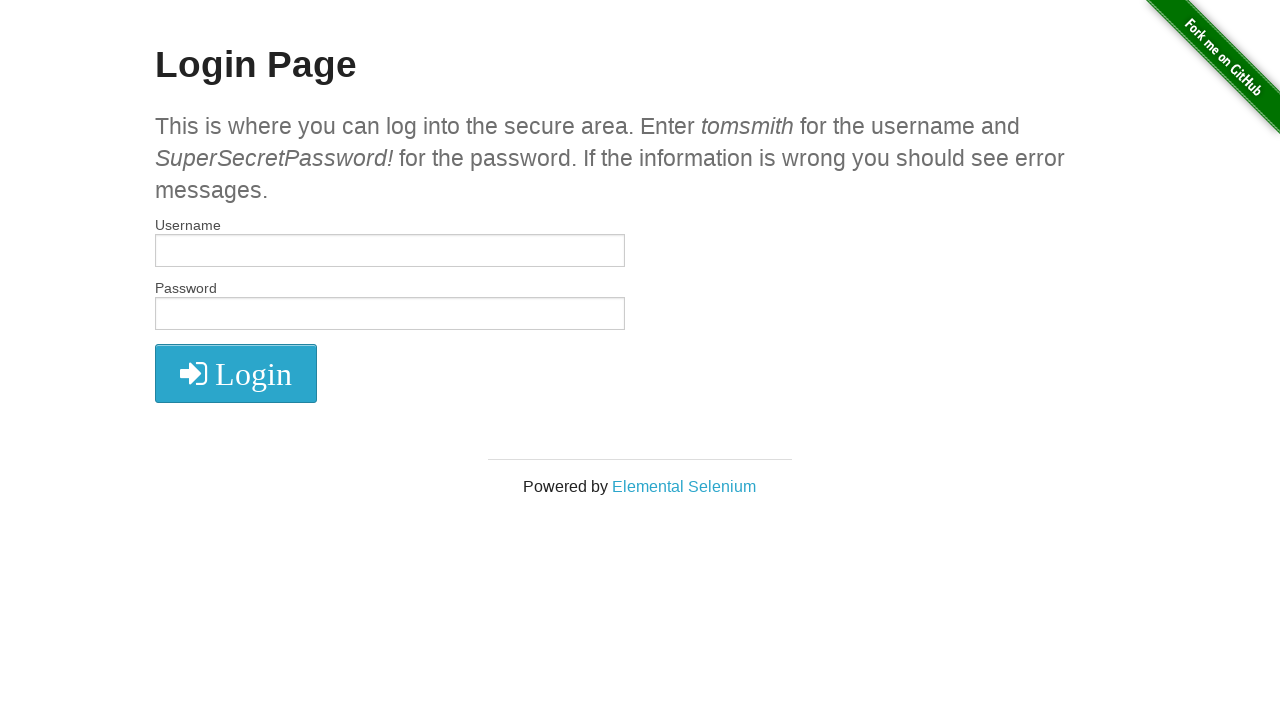

Entered invalid username 'invaliduser987' on #username
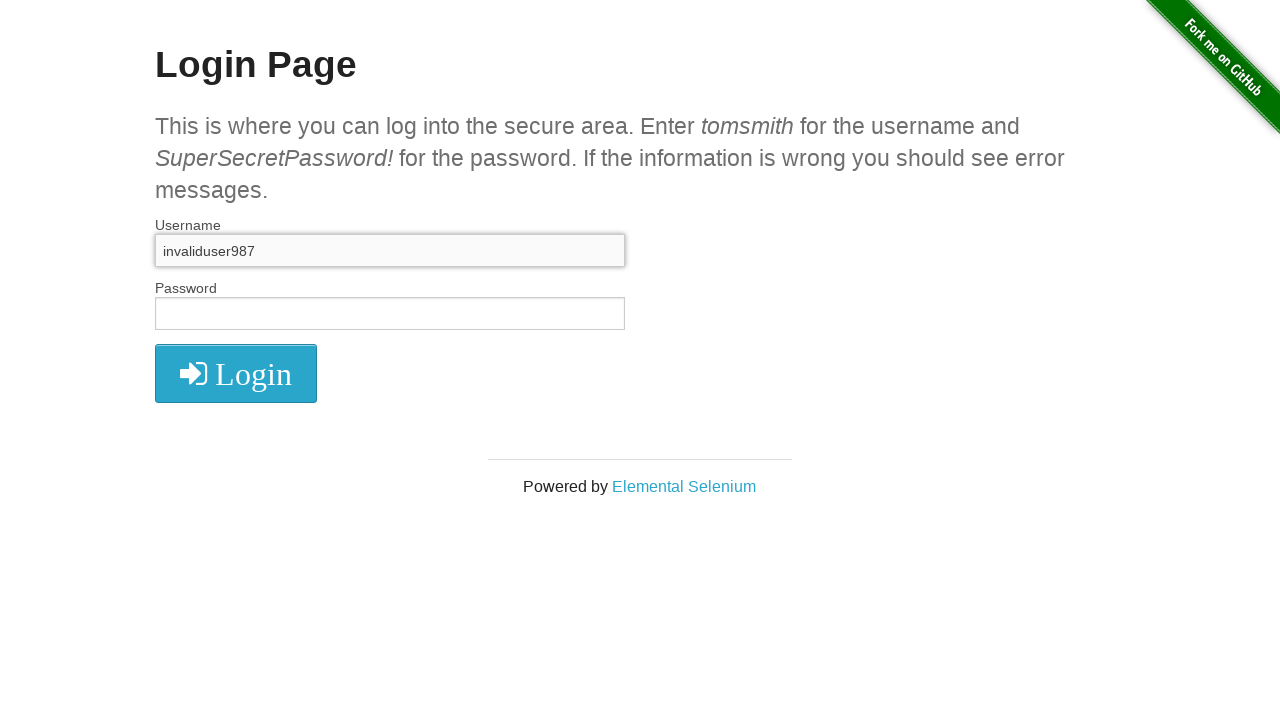

Entered invalid password 'wrongpassword456' on #password
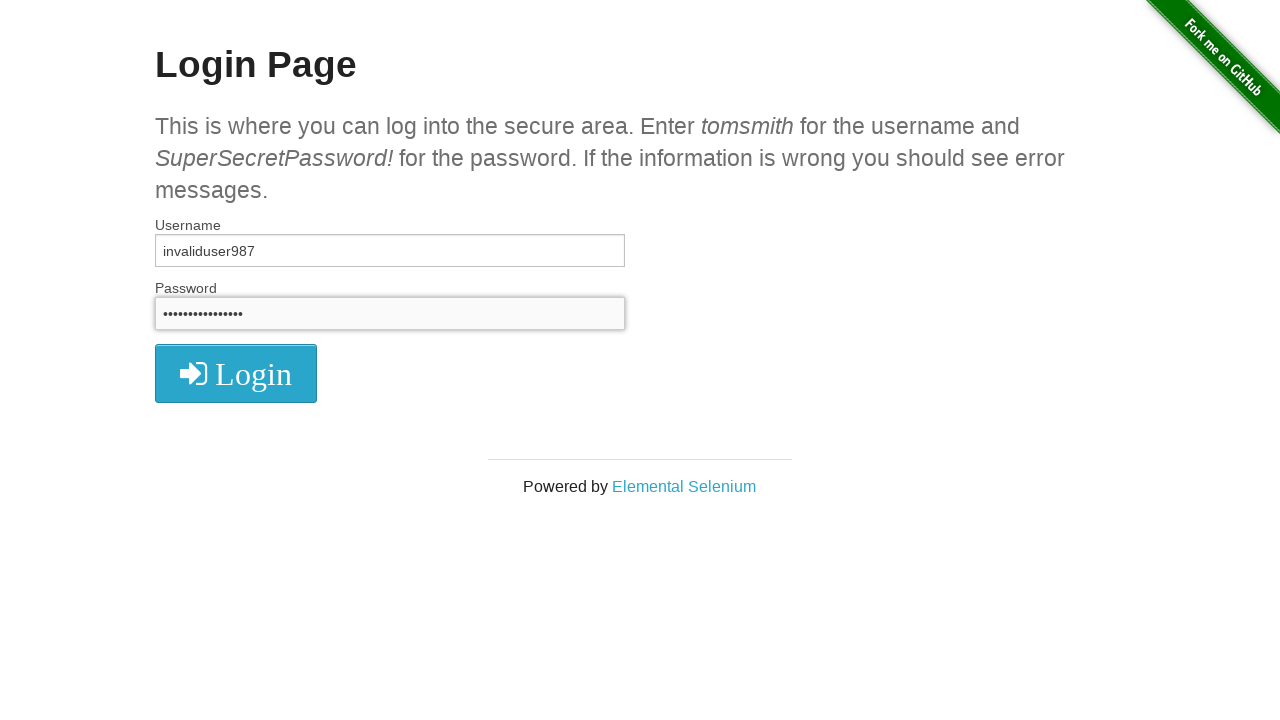

Clicked login button at (236, 374) on xpath=//*[@id="login"]/button/i
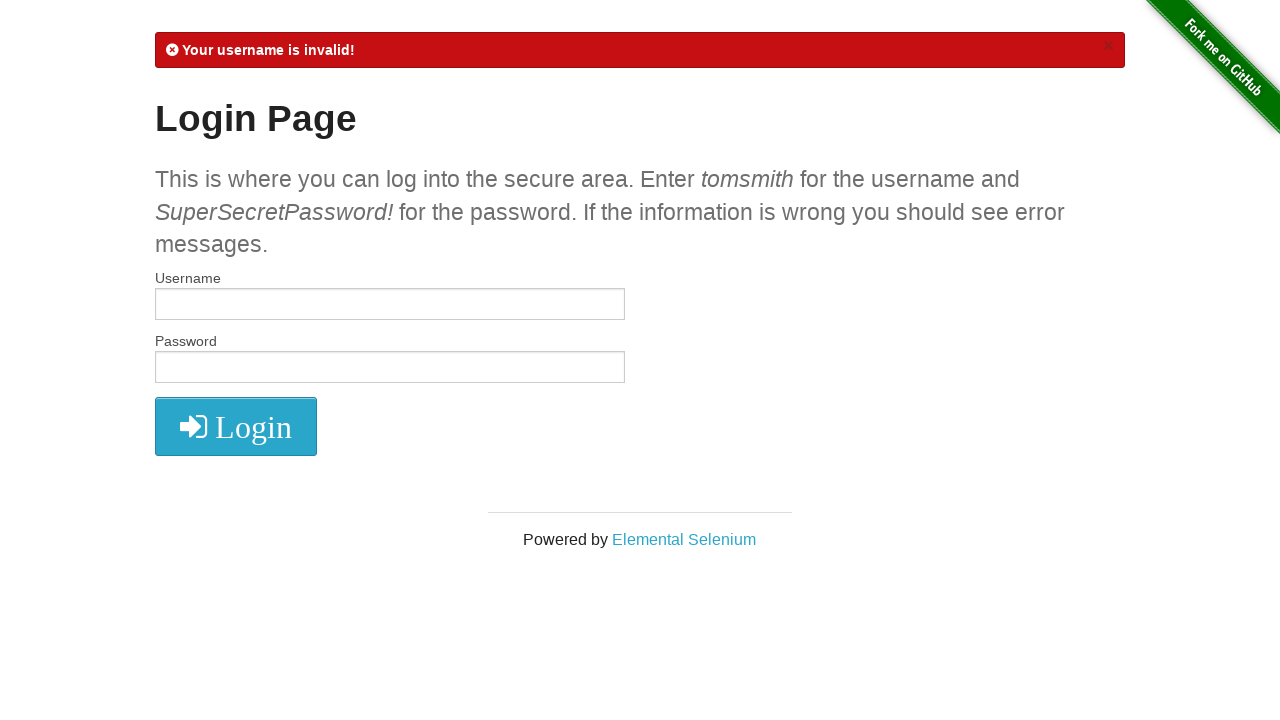

Error message appeared on screen
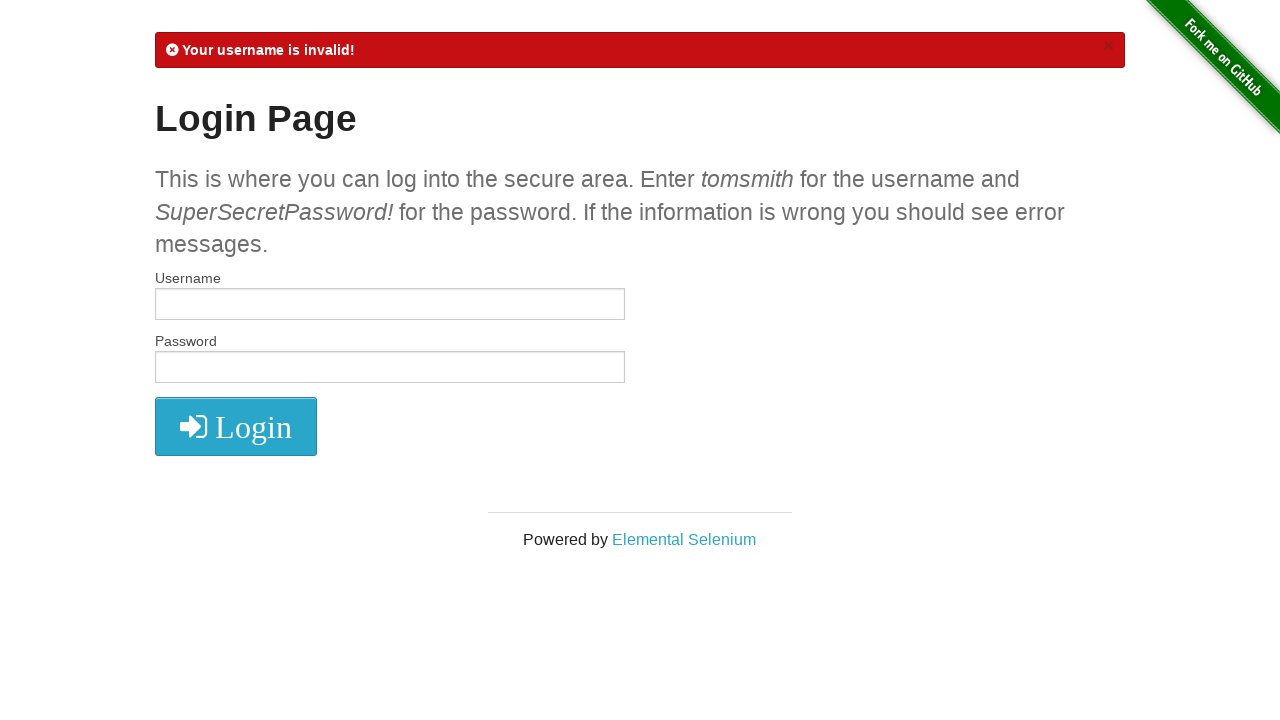

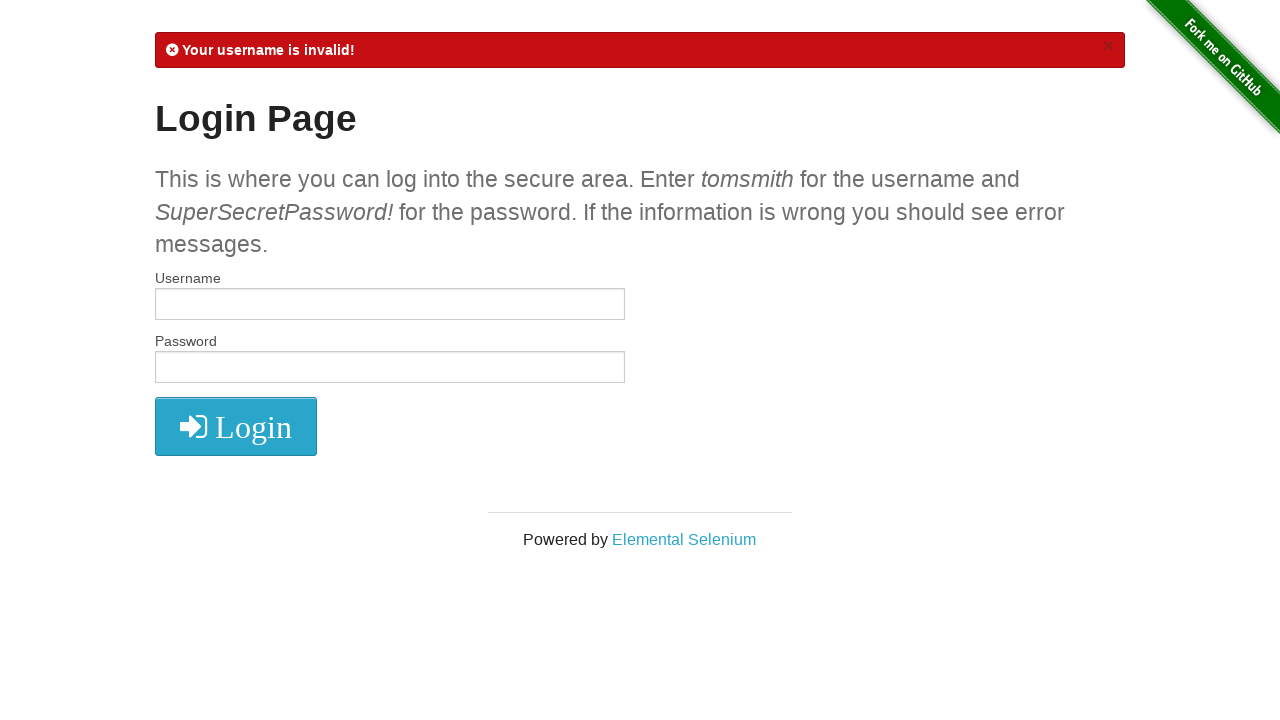